Navigates to the Rahul Shetty Academy Selenium Practice offers page and waits for the page to load.

Starting URL: https://rahulshettyacademy.com/seleniumPractise/#/offers

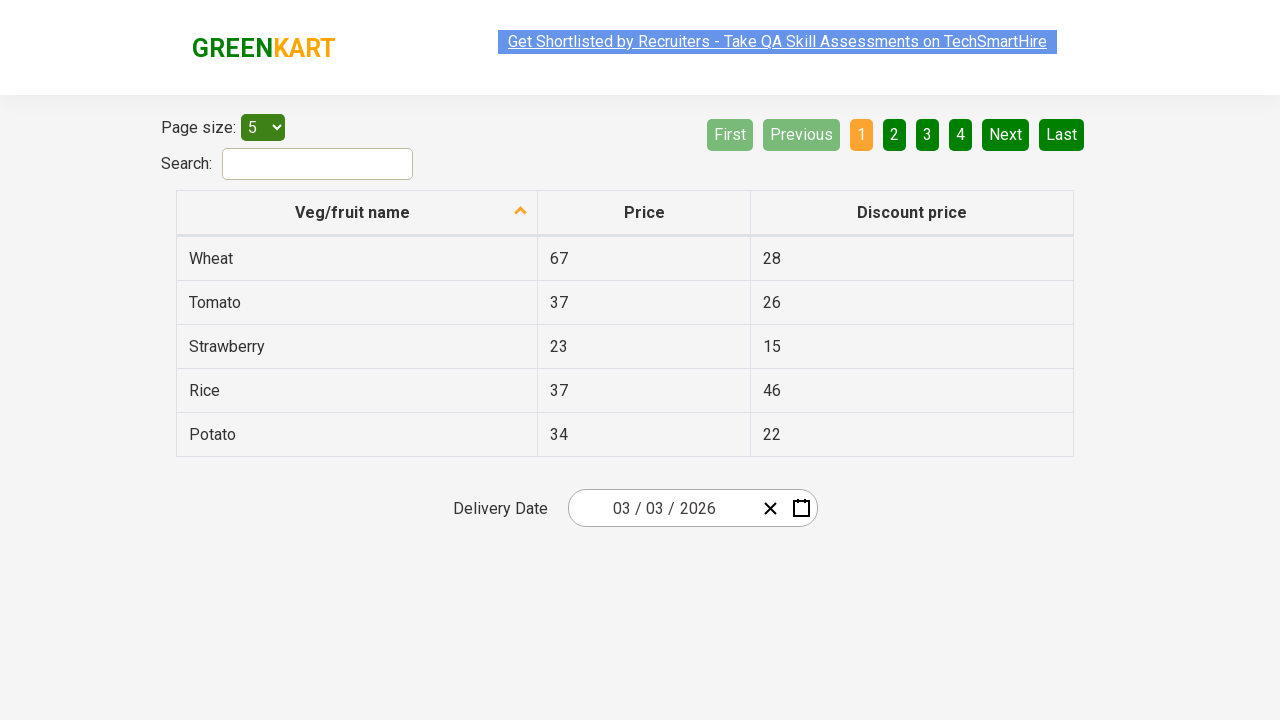

Page DOM content loaded
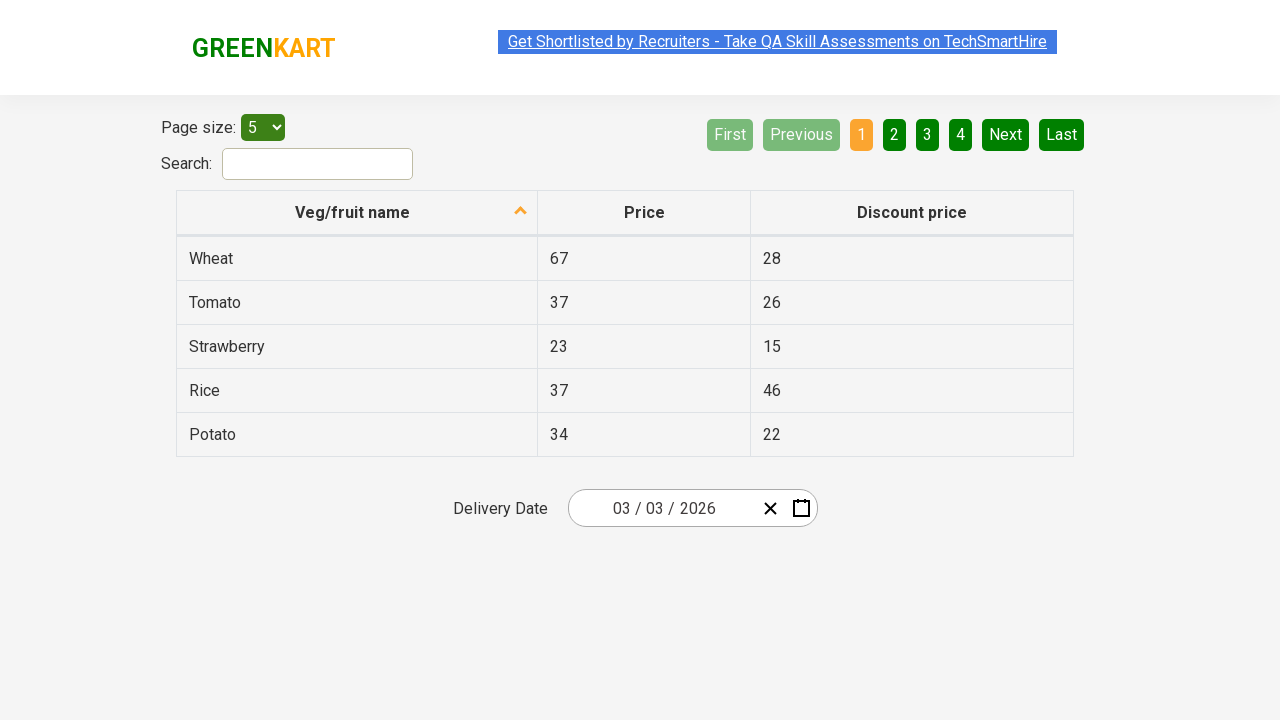

Offers table loaded and visible on the page
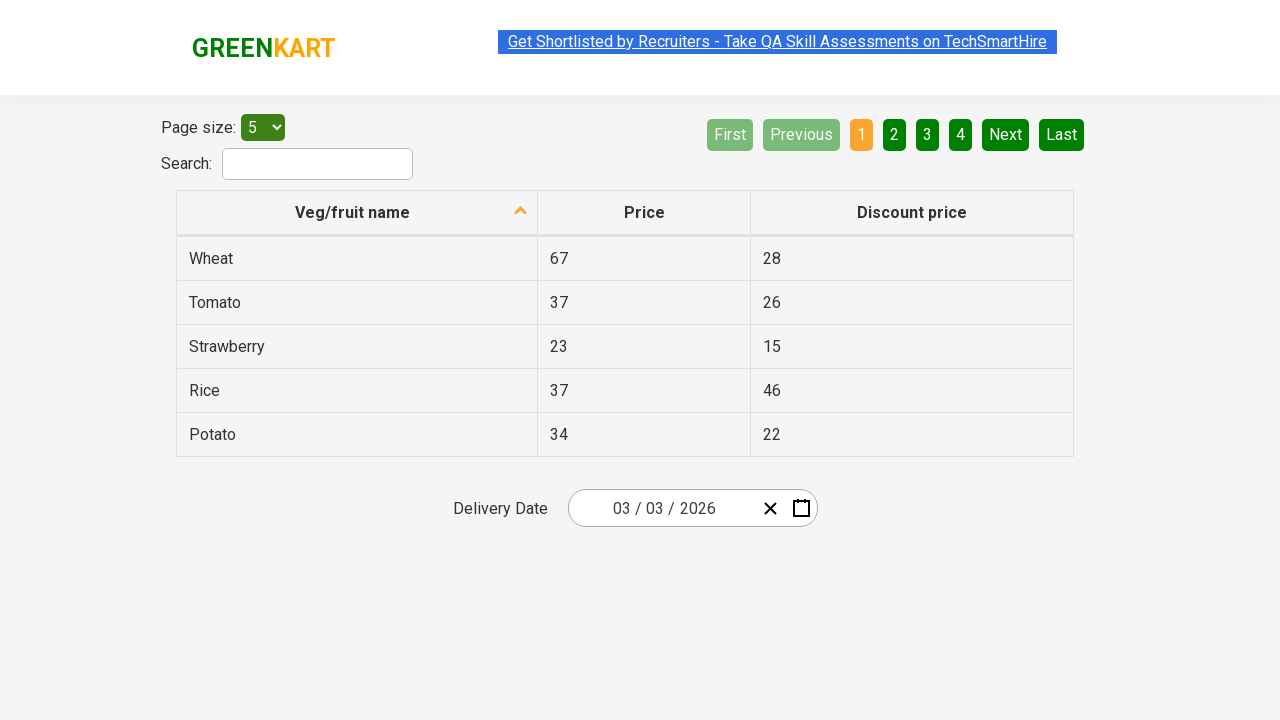

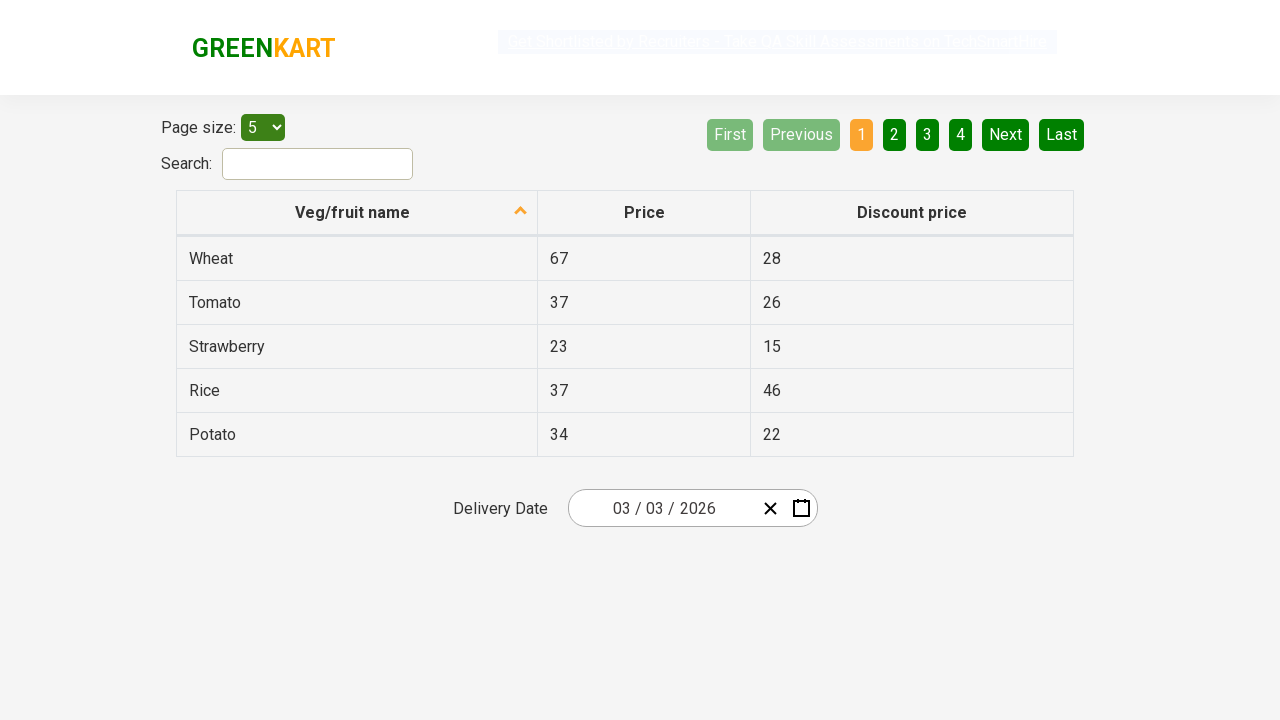